Tests dynamic loading by clicking a start button and waiting for "Hello World!" text to appear

Starting URL: https://automationfc.github.io/dynamic-loading/

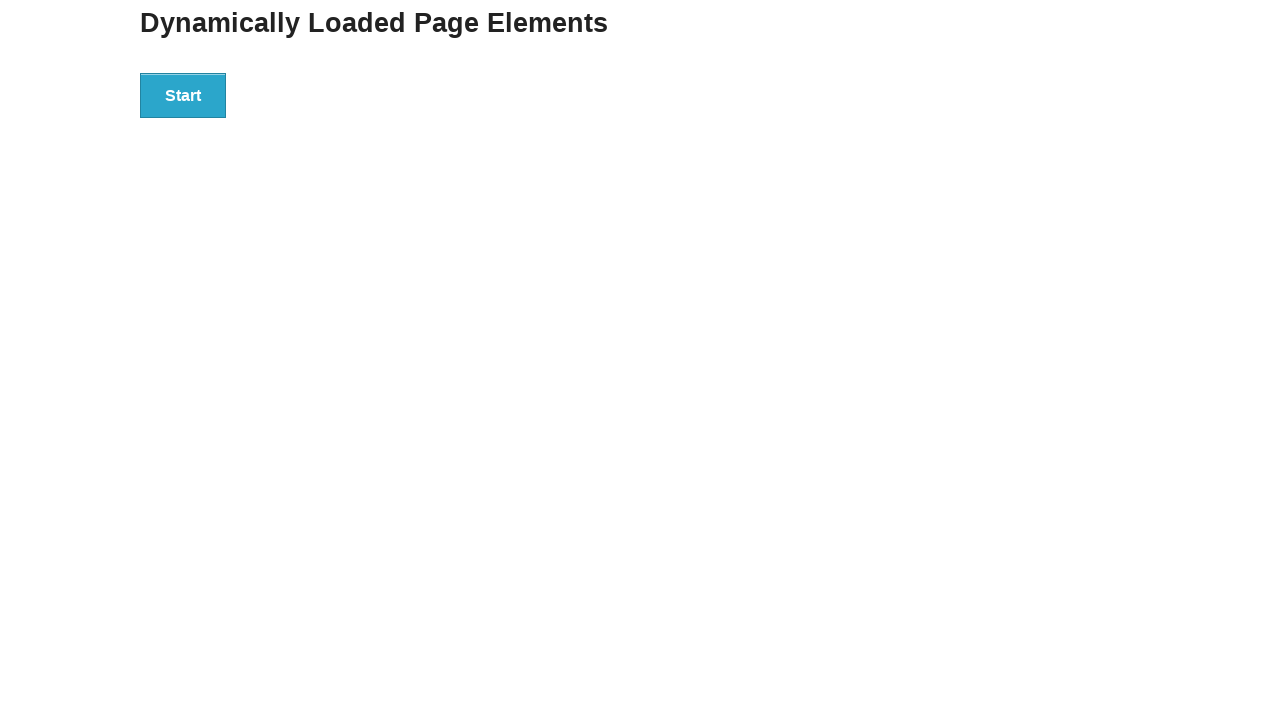

Clicked the start button to initiate dynamic loading at (183, 95) on div#start>button
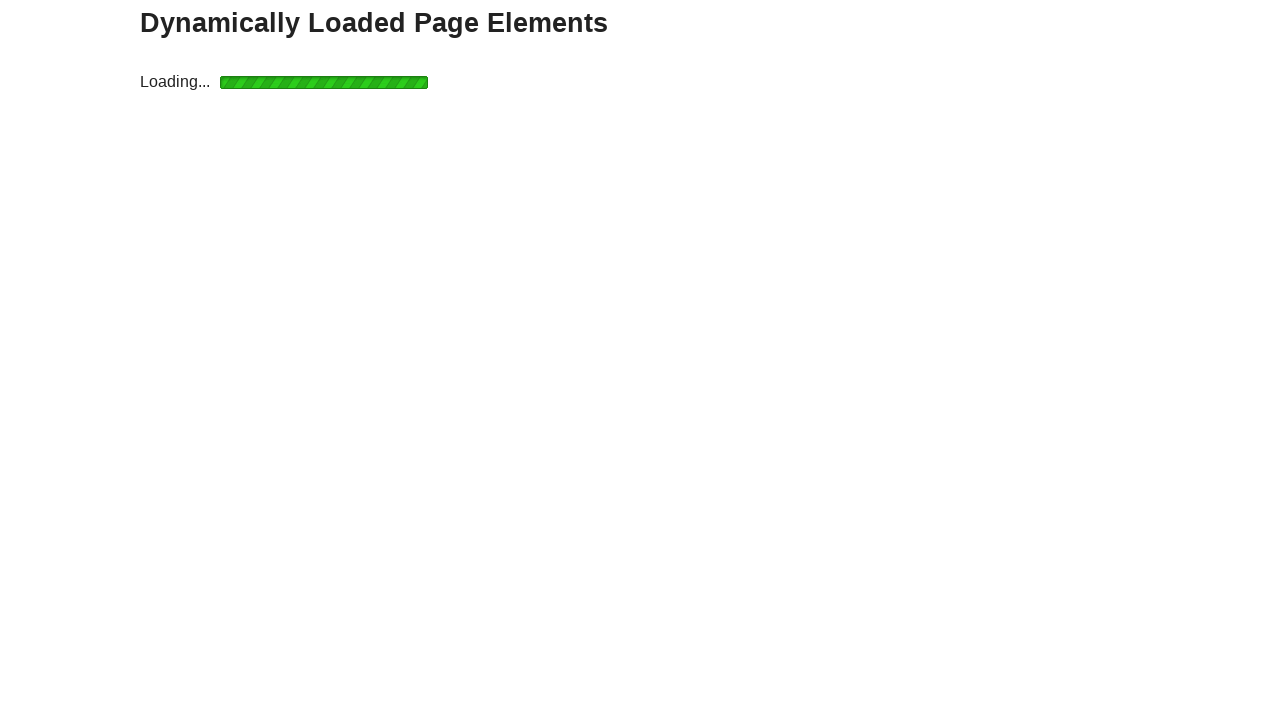

Waited for 'Hello World!' text to appear and become visible
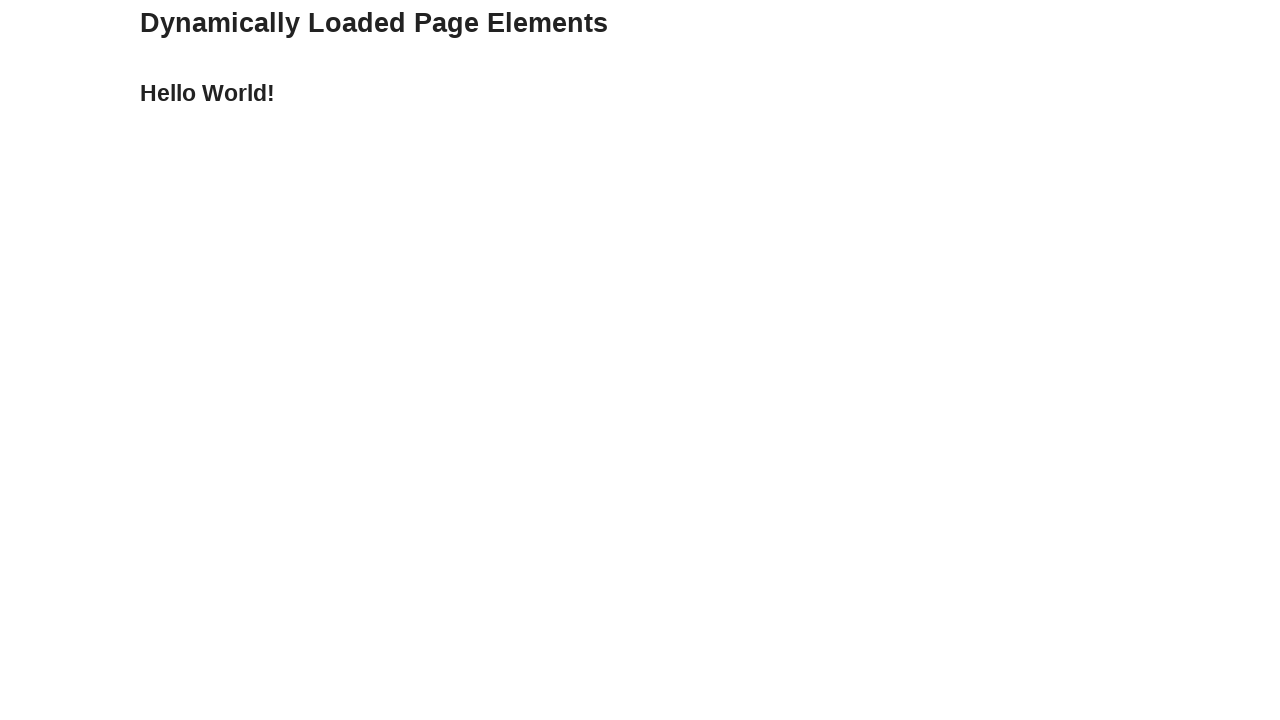

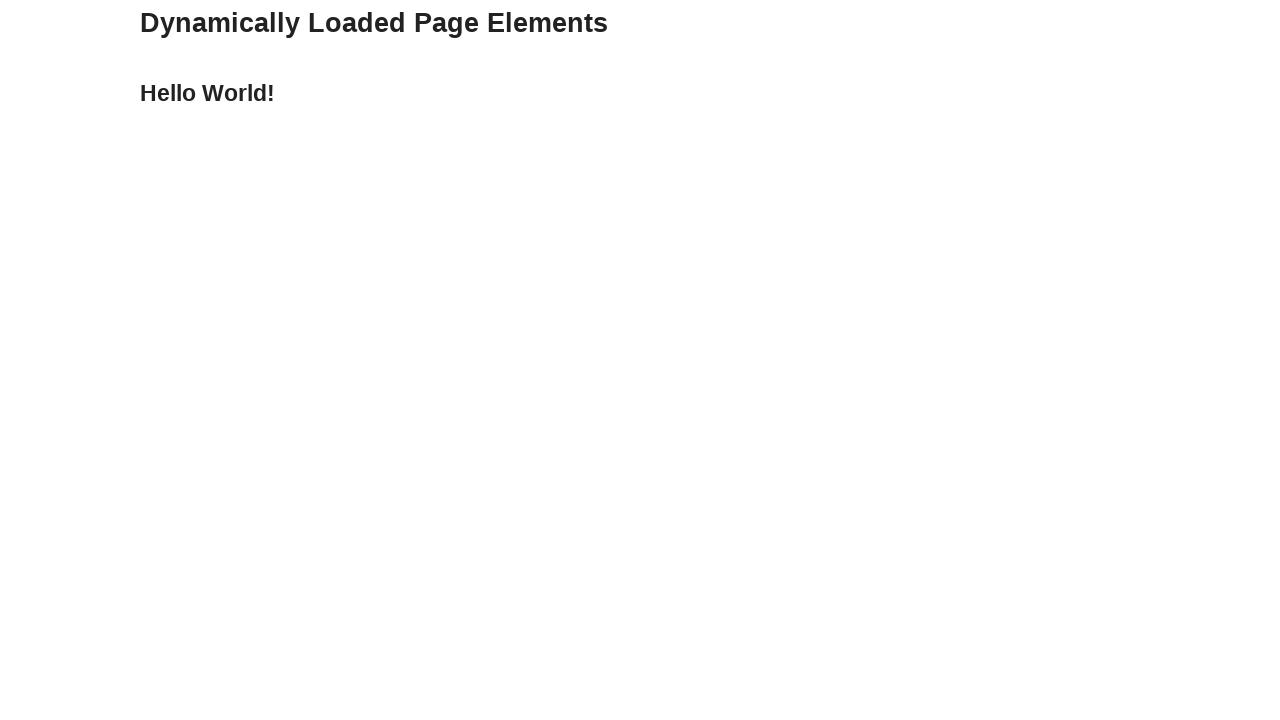